Tests drag-and-drop functionality on jQuery UI demo page by switching to an iframe, locating the draggable element and drop target, then performing a drag-and-drop action.

Starting URL: https://jqueryui.com/droppable/

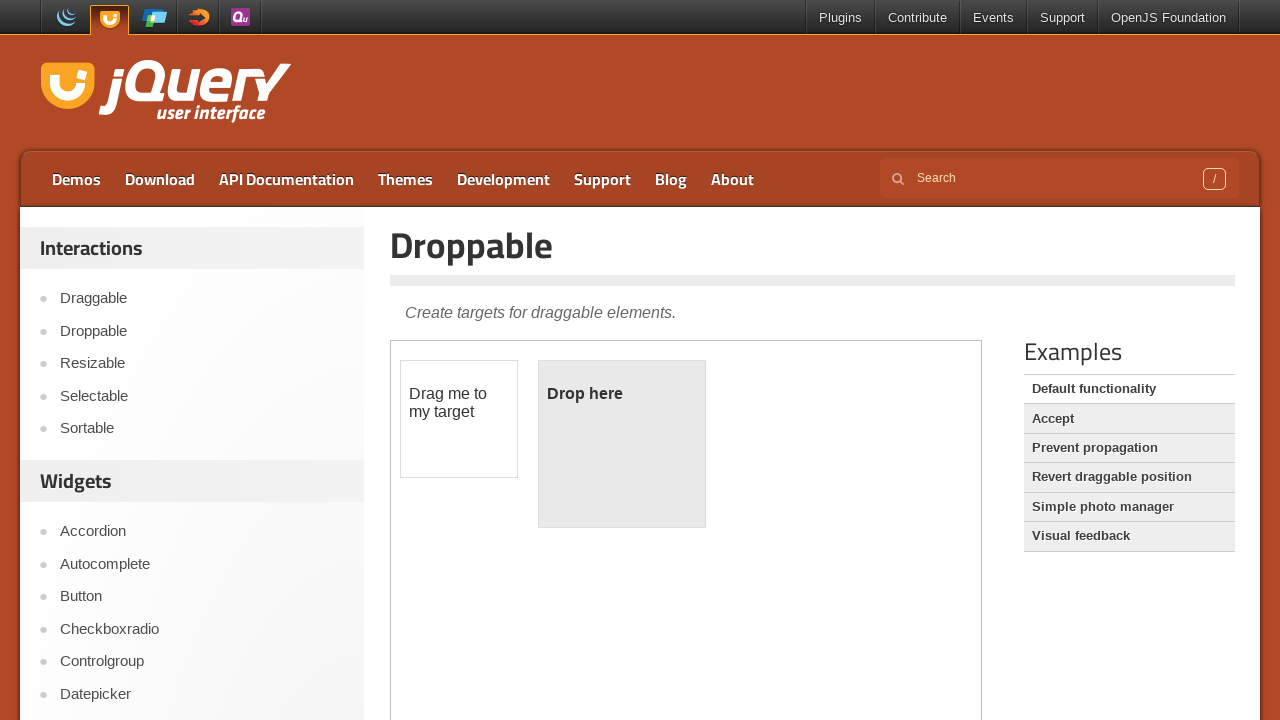

Navigated to jQuery UI droppable demo page
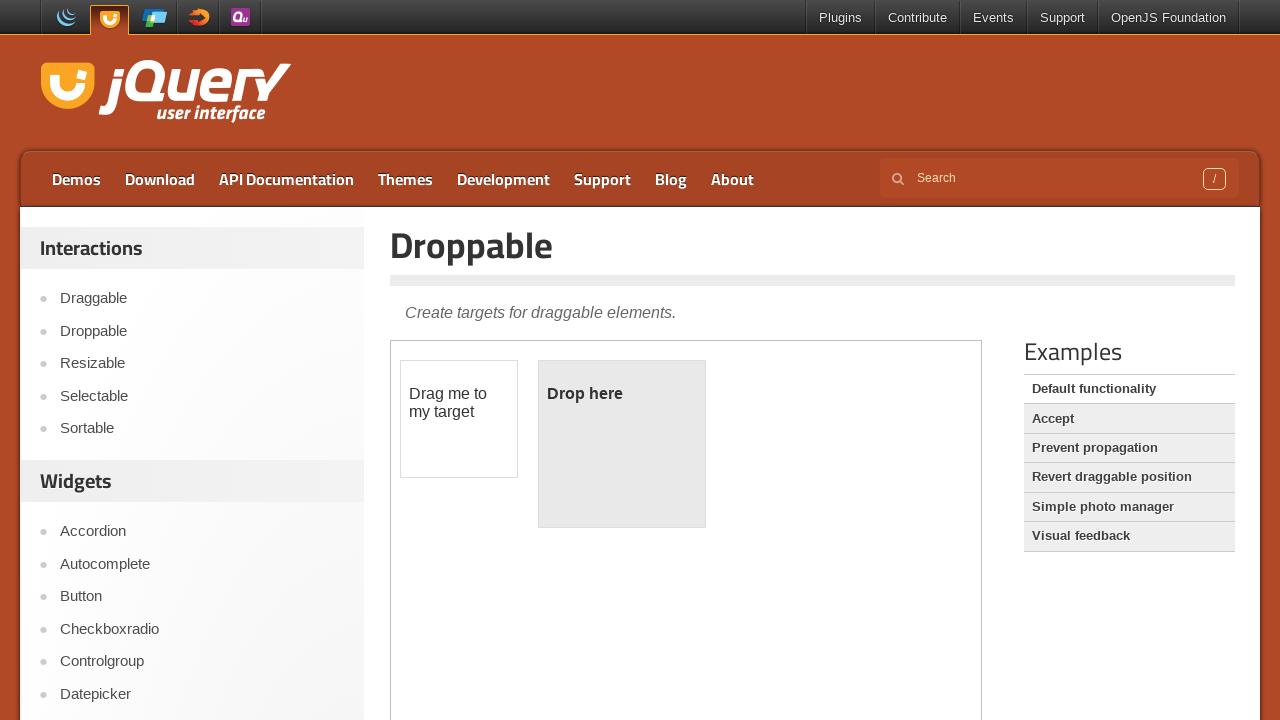

Located and switched to demo iframe
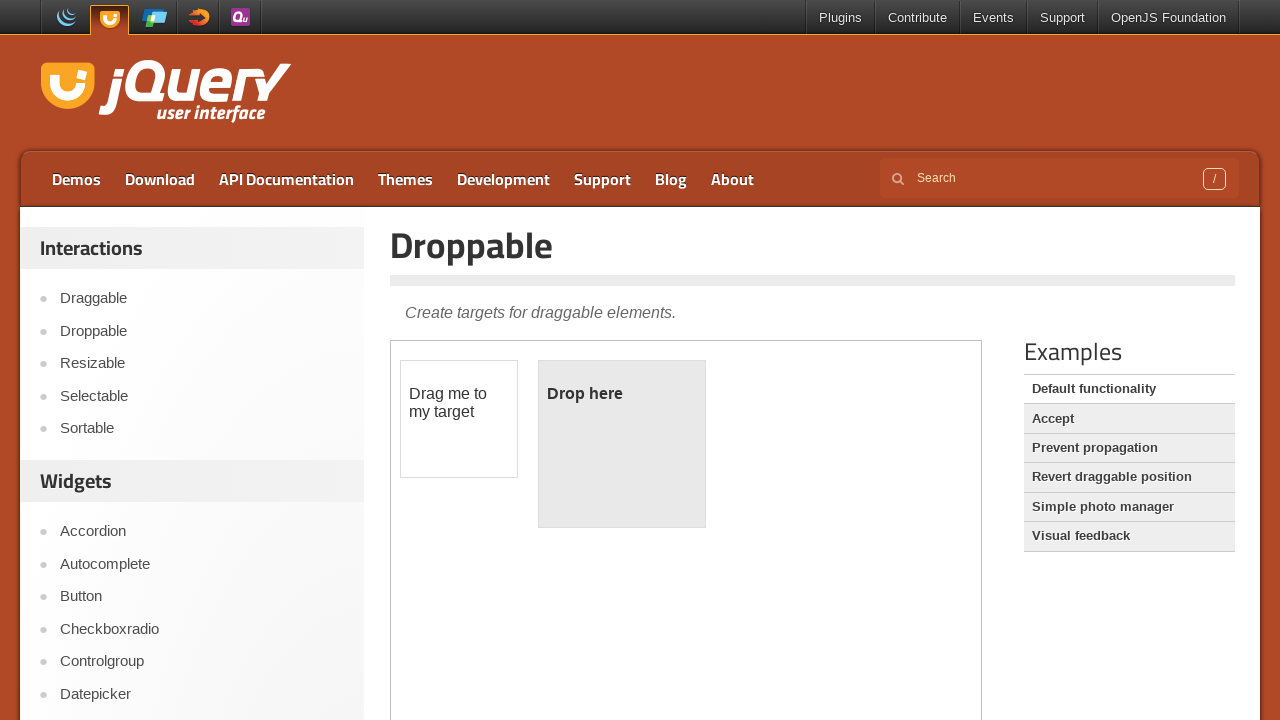

Located draggable element with id 'draggable'
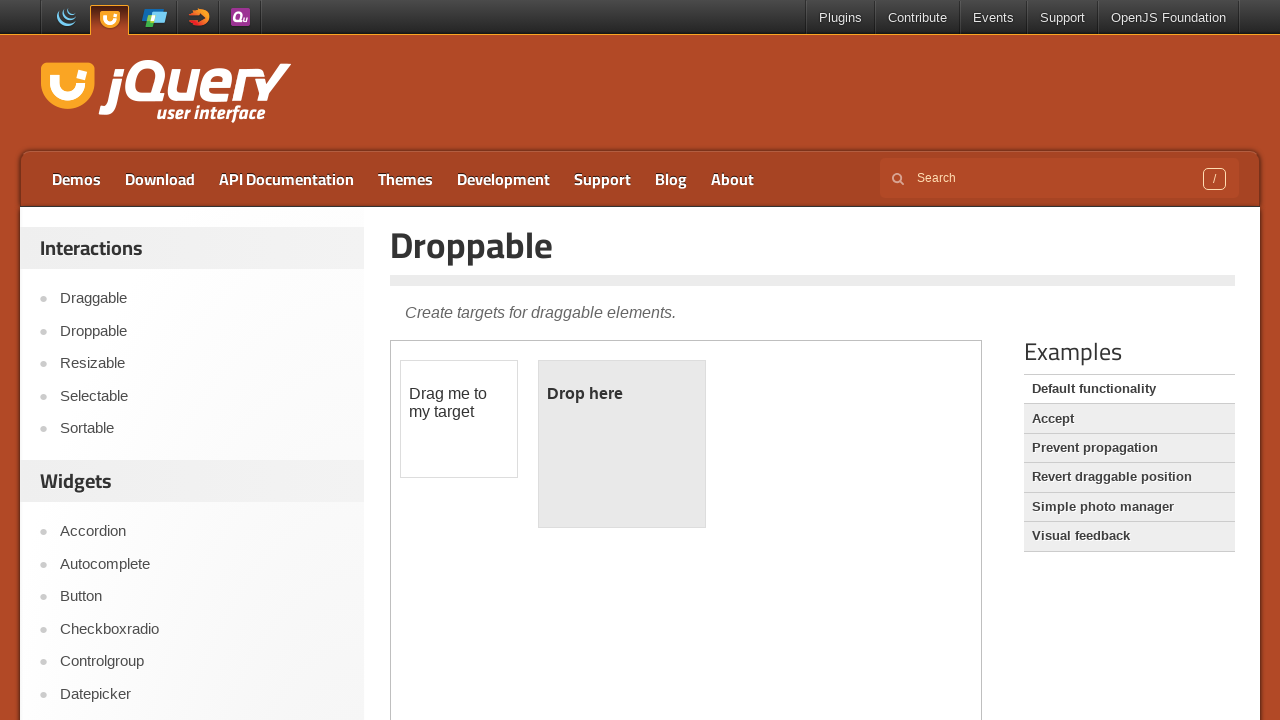

Located drop target element with id 'droppable'
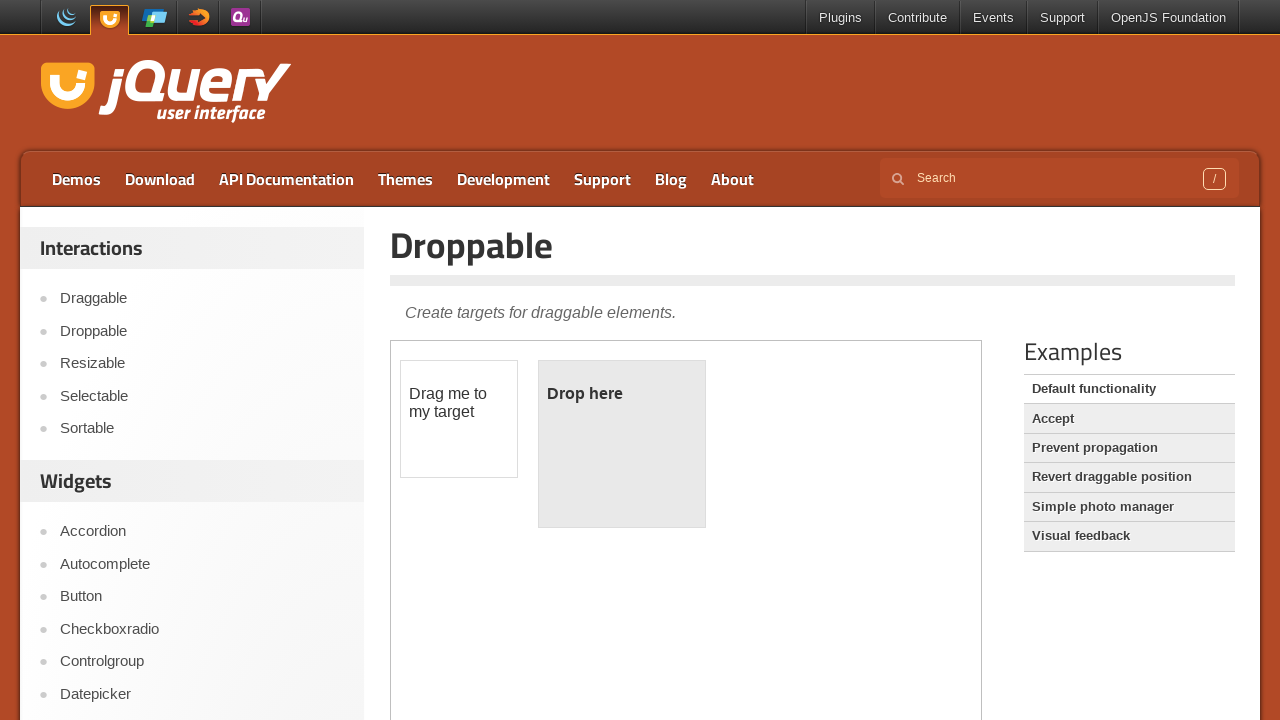

Performed drag-and-drop action from draggable to drop target at (622, 444)
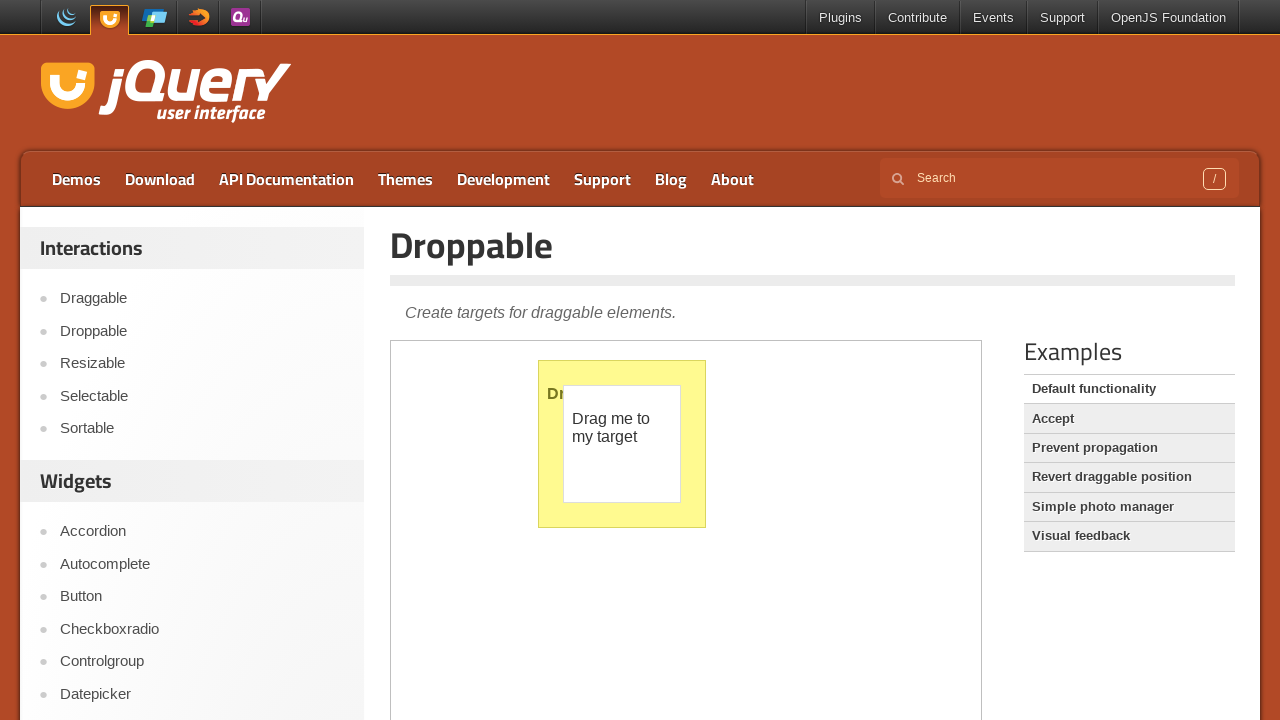

Verified drop target contains 'Dropped!' text, confirming successful drop
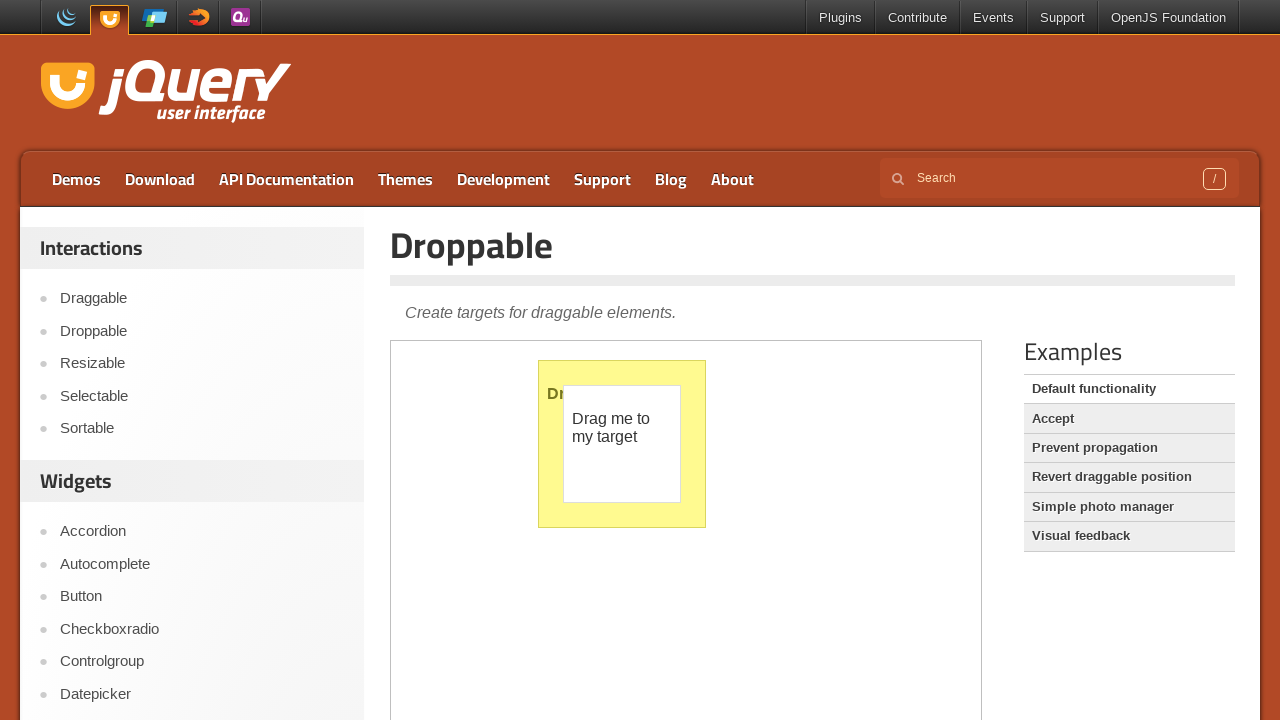

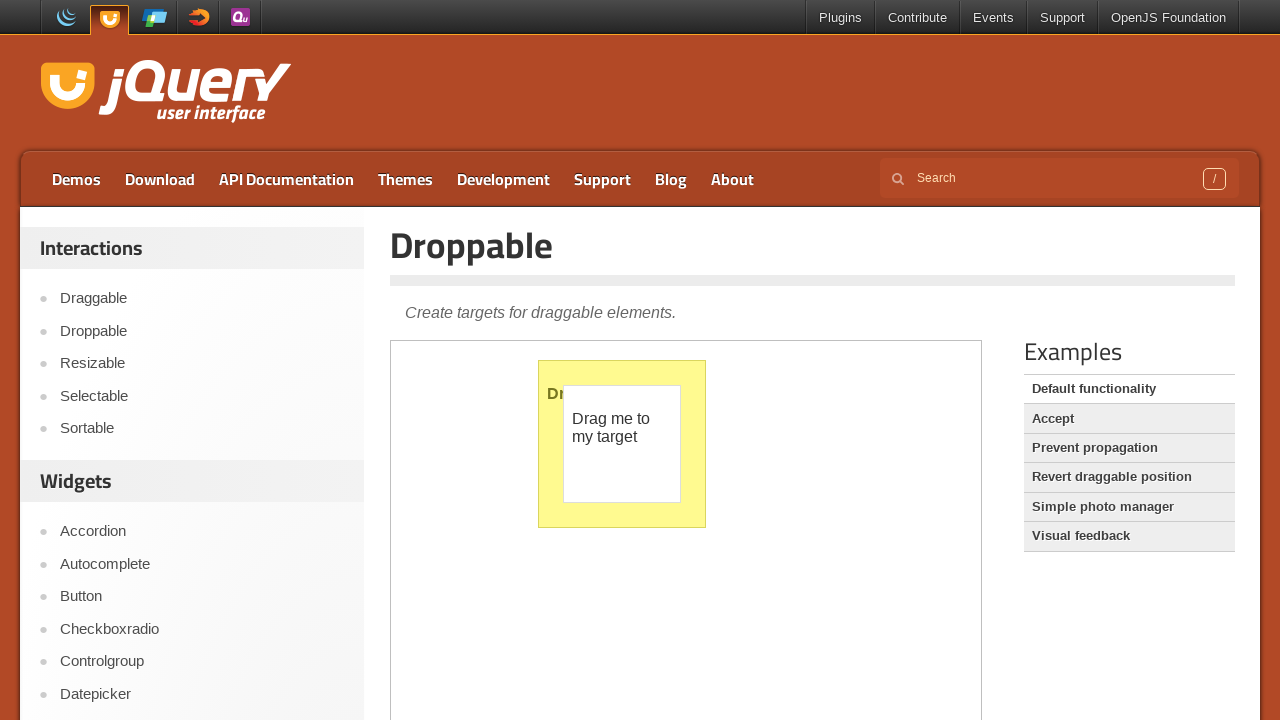